Navigates to a page with loading images and waits for the loading process to complete

Starting URL: https://bonigarcia.dev/selenium-webdriver-java/loading-images.html

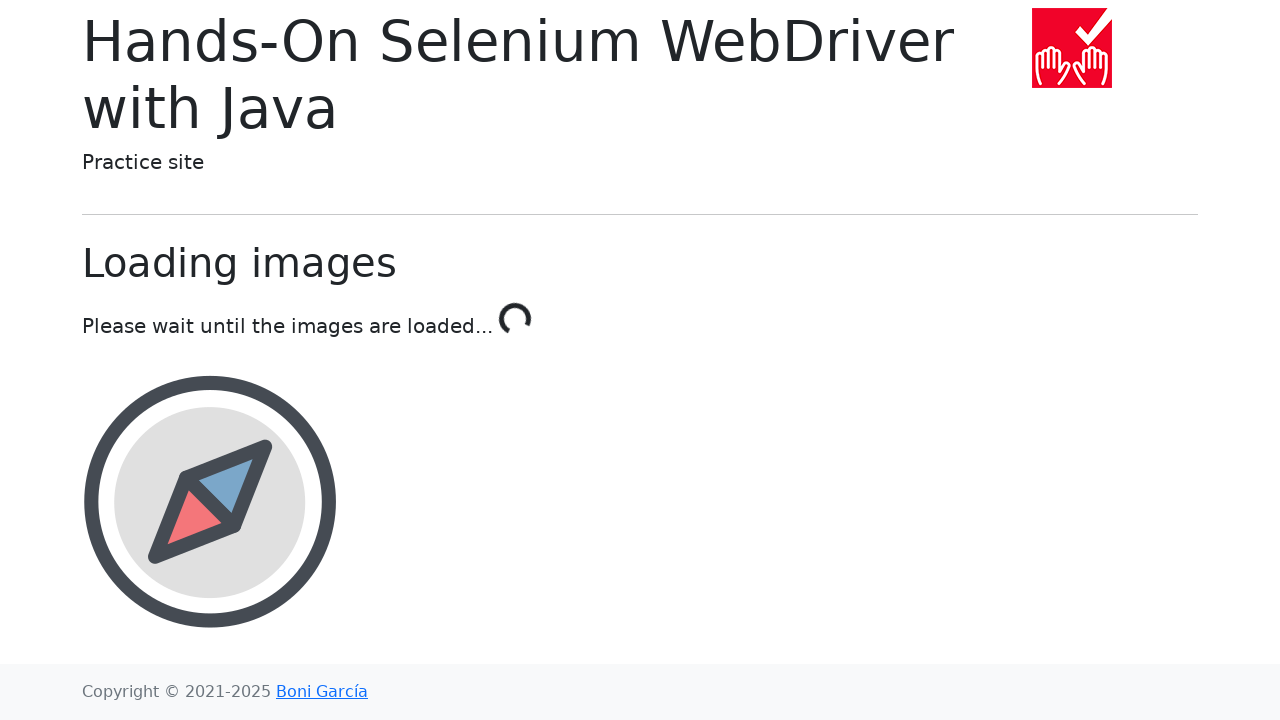

Navigated to loading images page
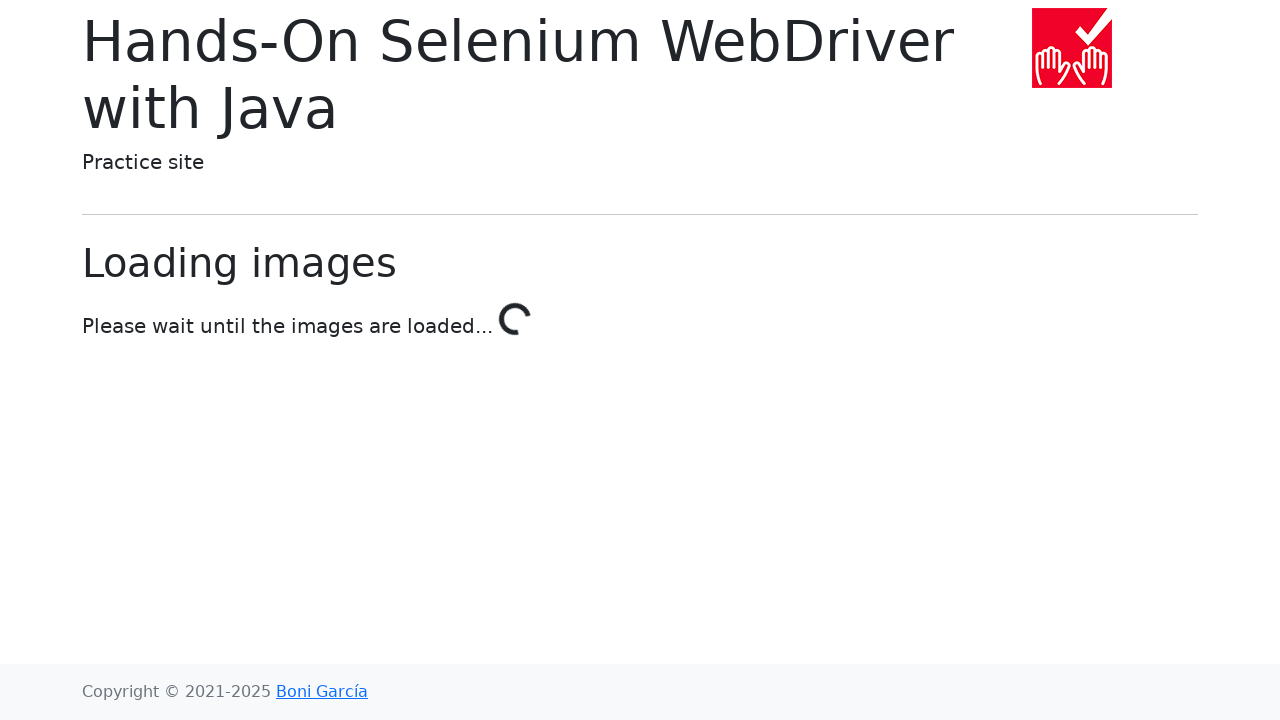

Loading process completed - 'Done!' text appeared
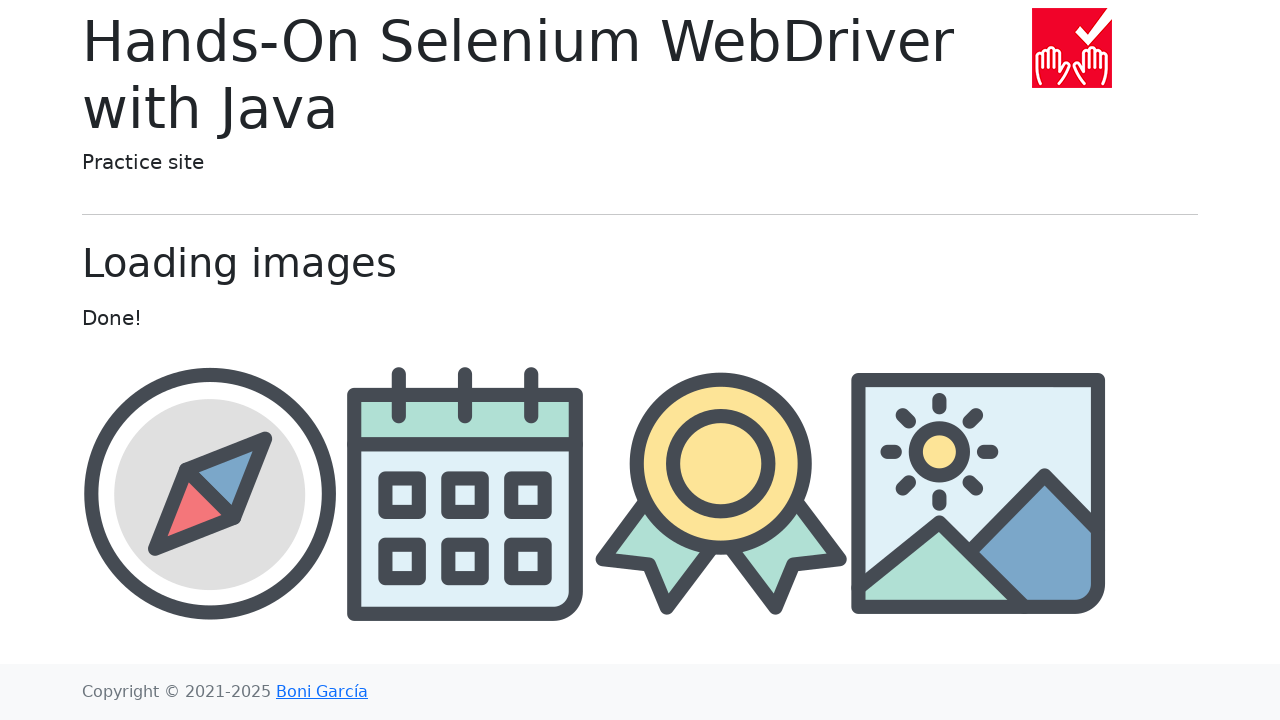

Award image loaded and visible
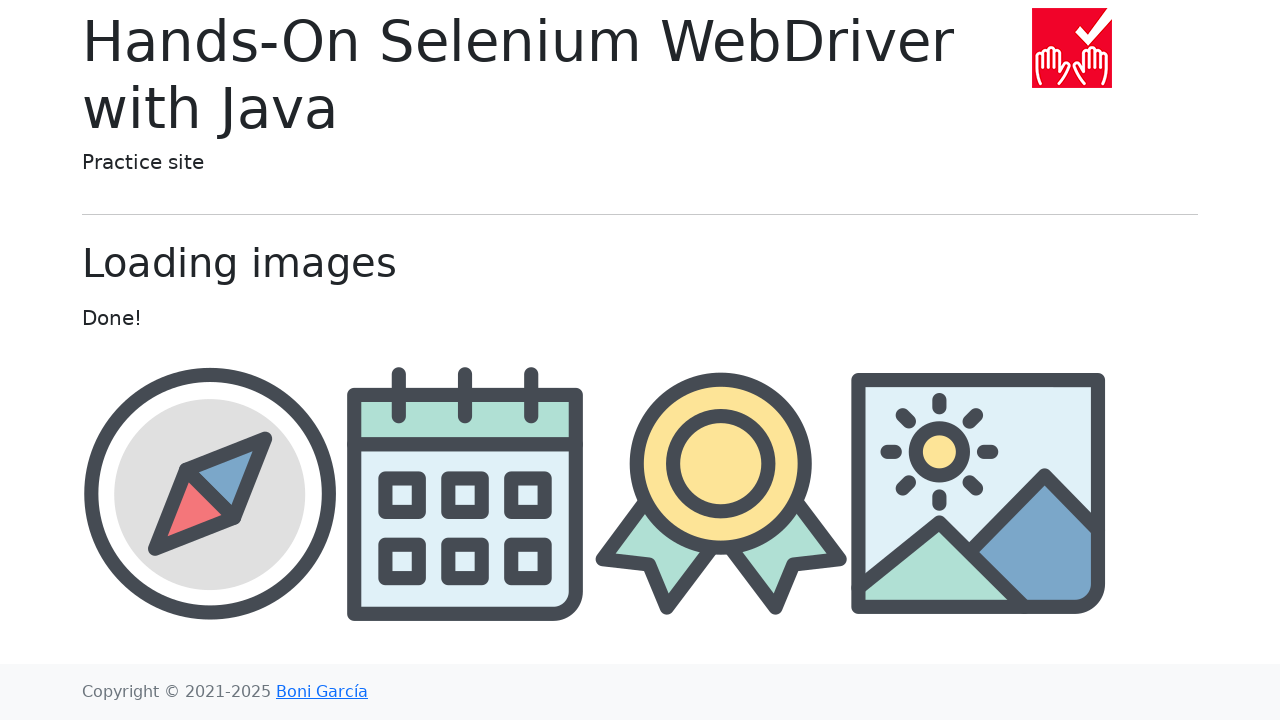

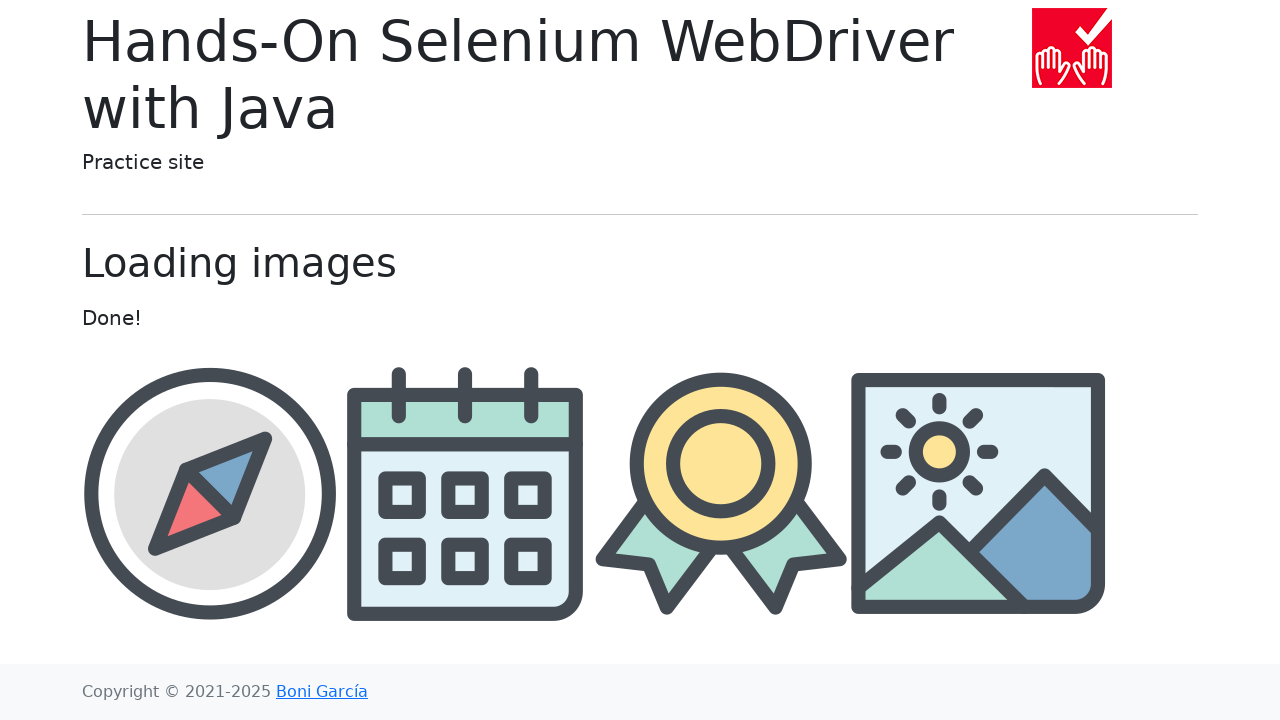